Tests working with multiple browser windows by clicking a link that opens a new window, then switching between the original and new windows and verifying the page titles.

Starting URL: https://the-internet.herokuapp.com/windows

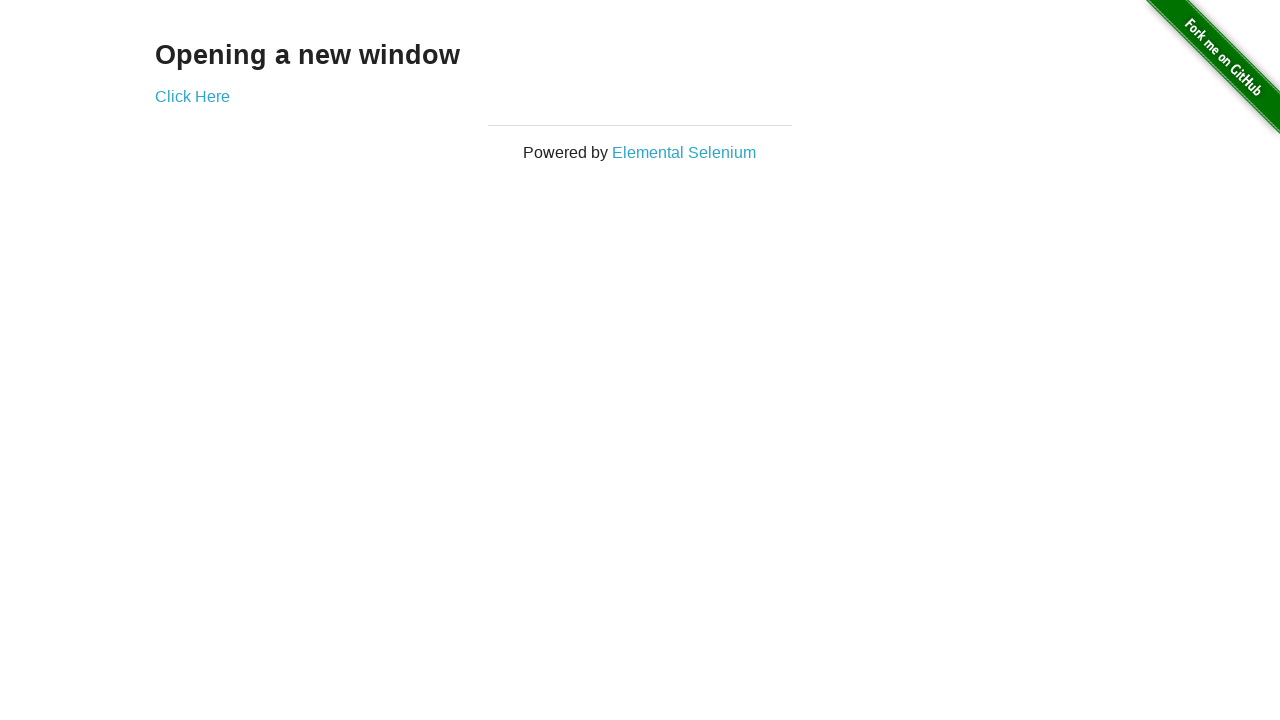

Clicked link that opens a new window at (192, 96) on .example a
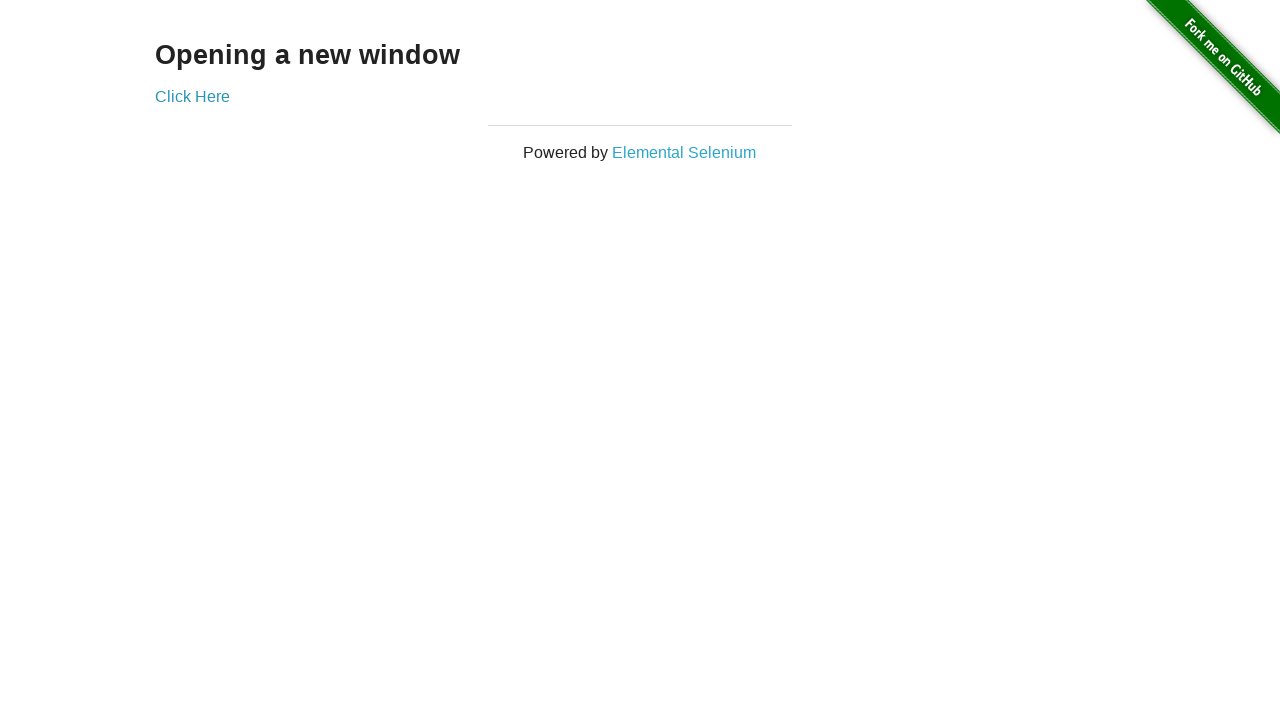

Verified original window title is 'The Internet'
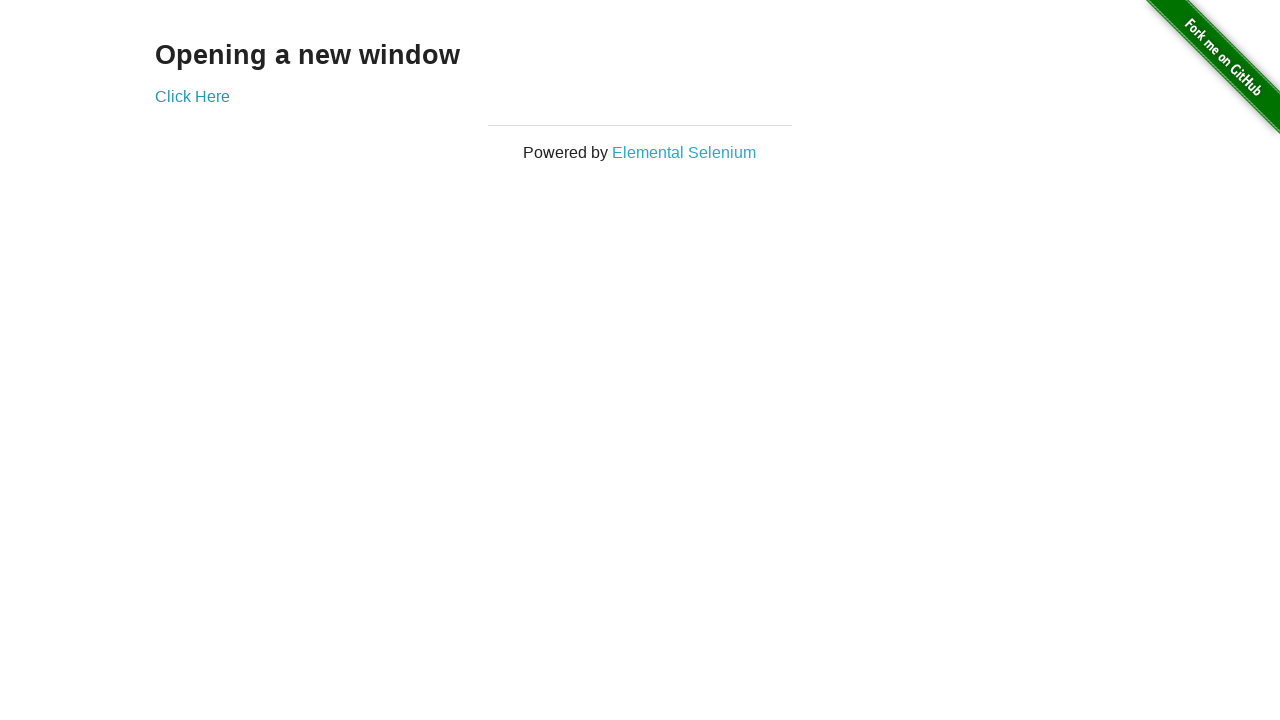

New window finished loading
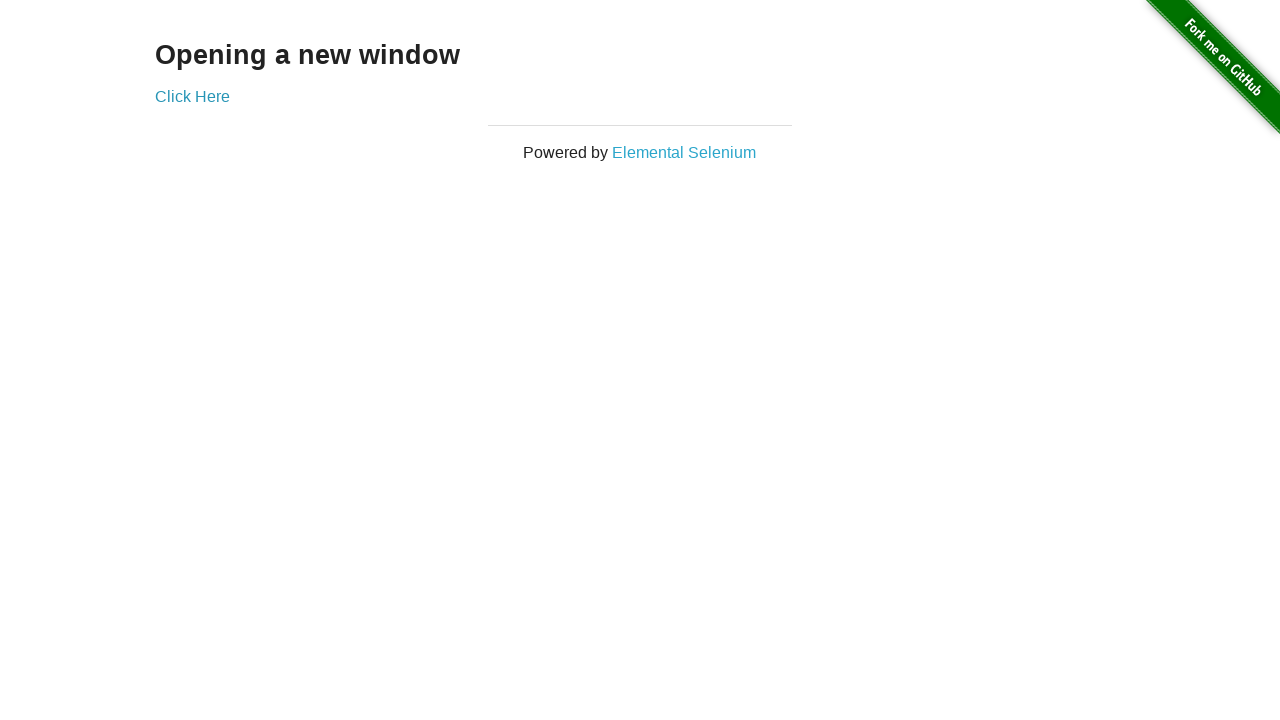

Verified new window title is 'New Window'
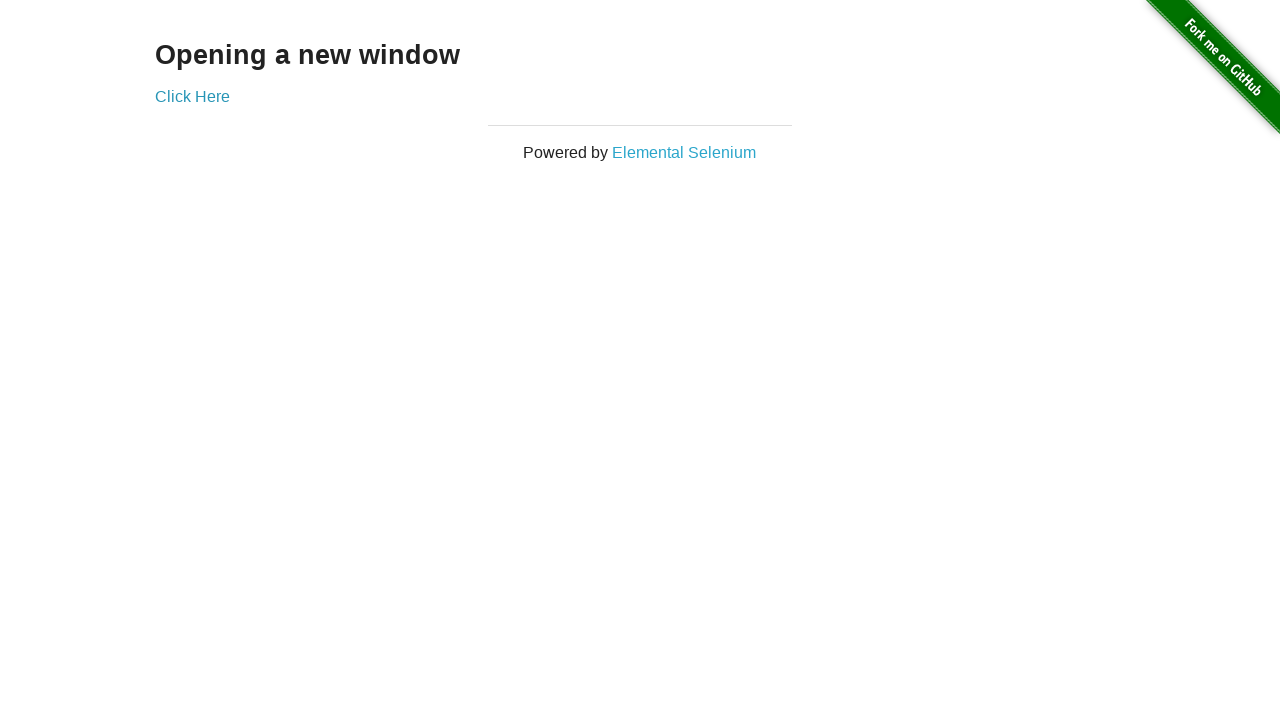

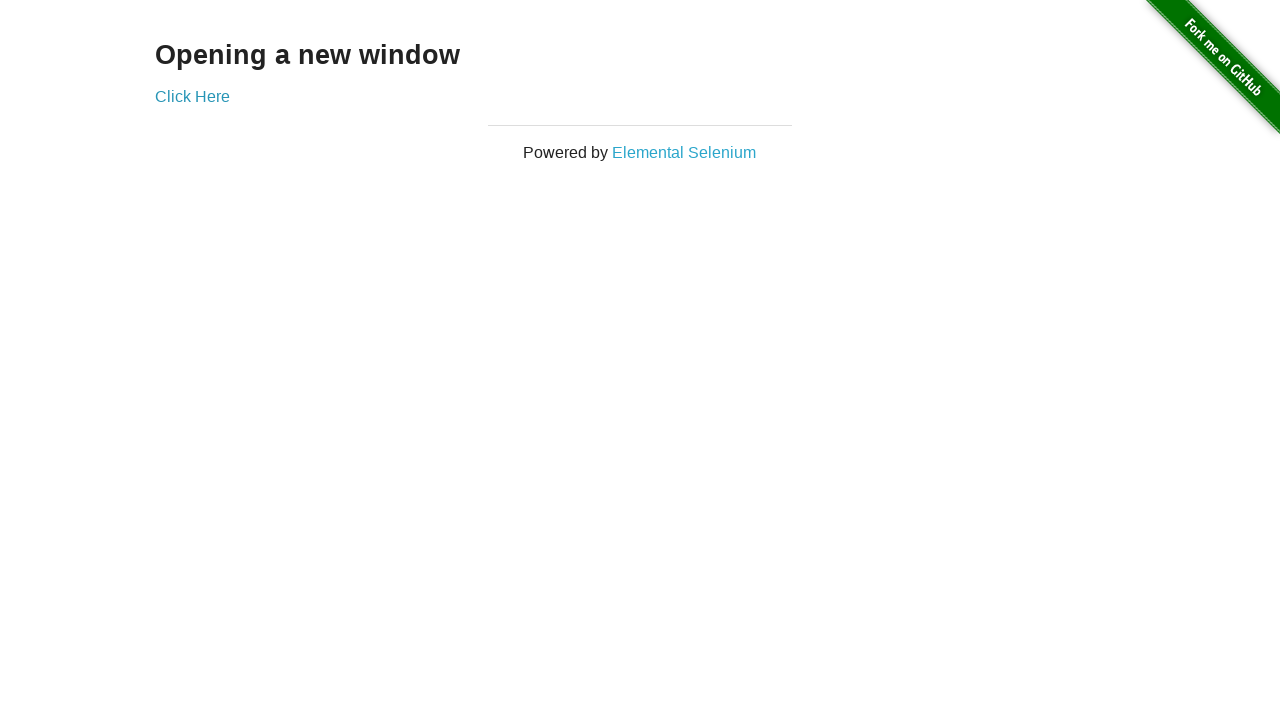